Tests JavaScript alert handling by clicking a button that triggers an alert and then accepting the alert dialog

Starting URL: http://www.echoecho.com/javascript4.htm

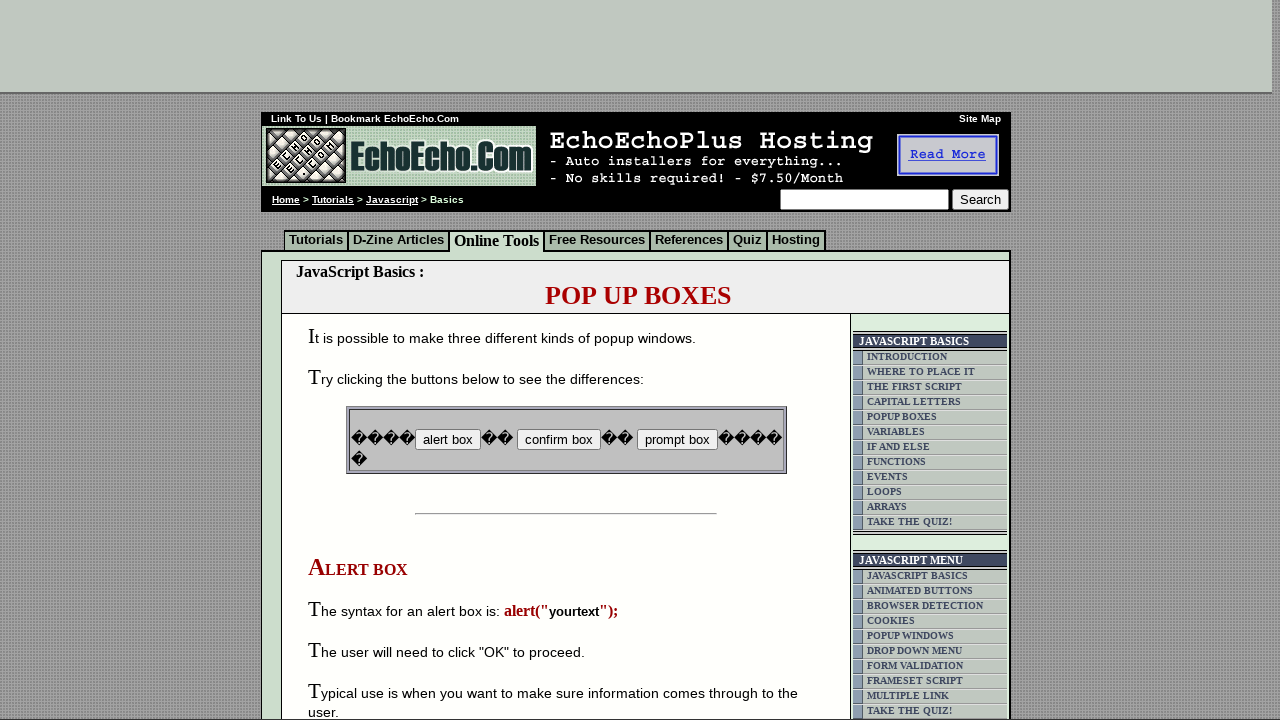

Set up dialog handler to accept alerts
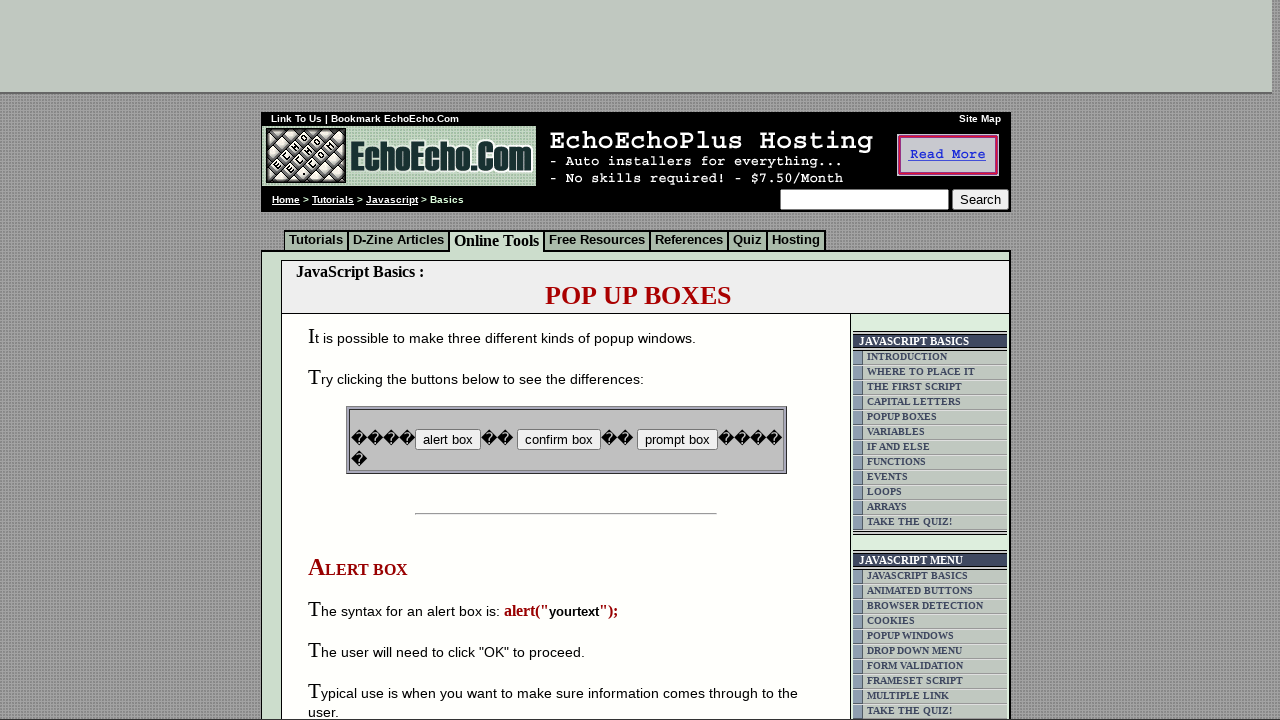

Clicked button that triggers JavaScript alert at (558, 440) on input[name='B2']
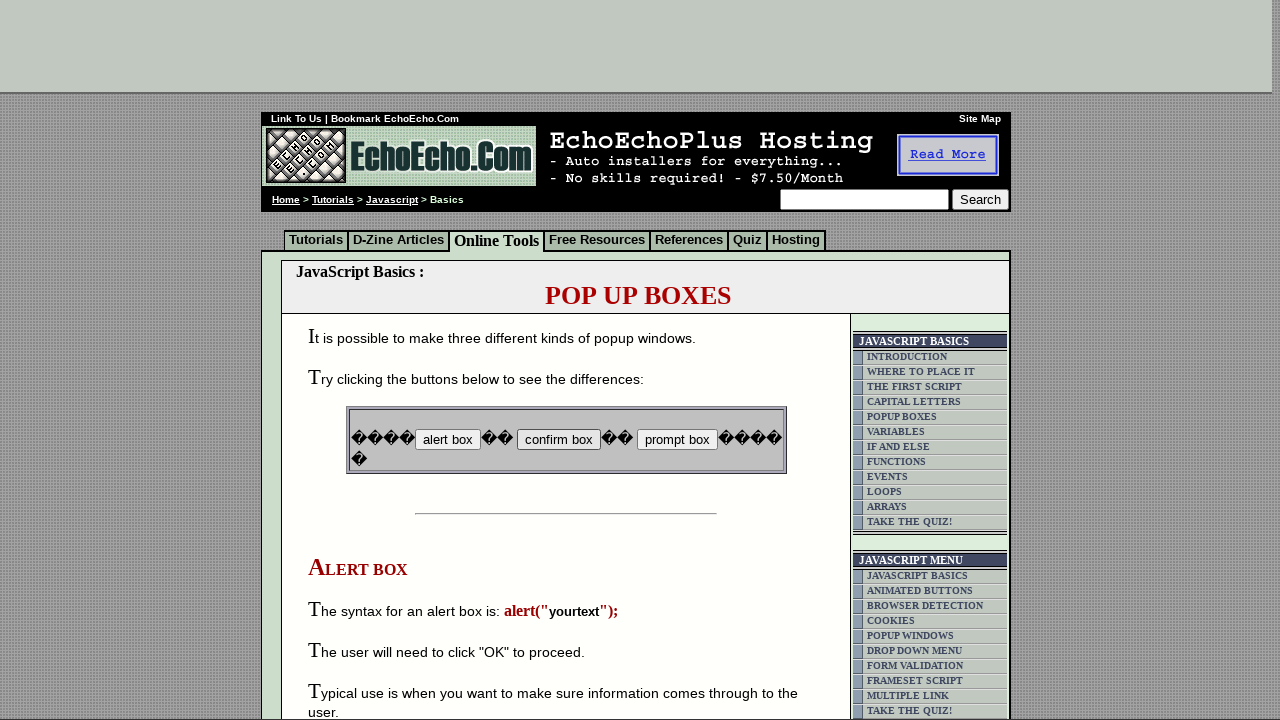

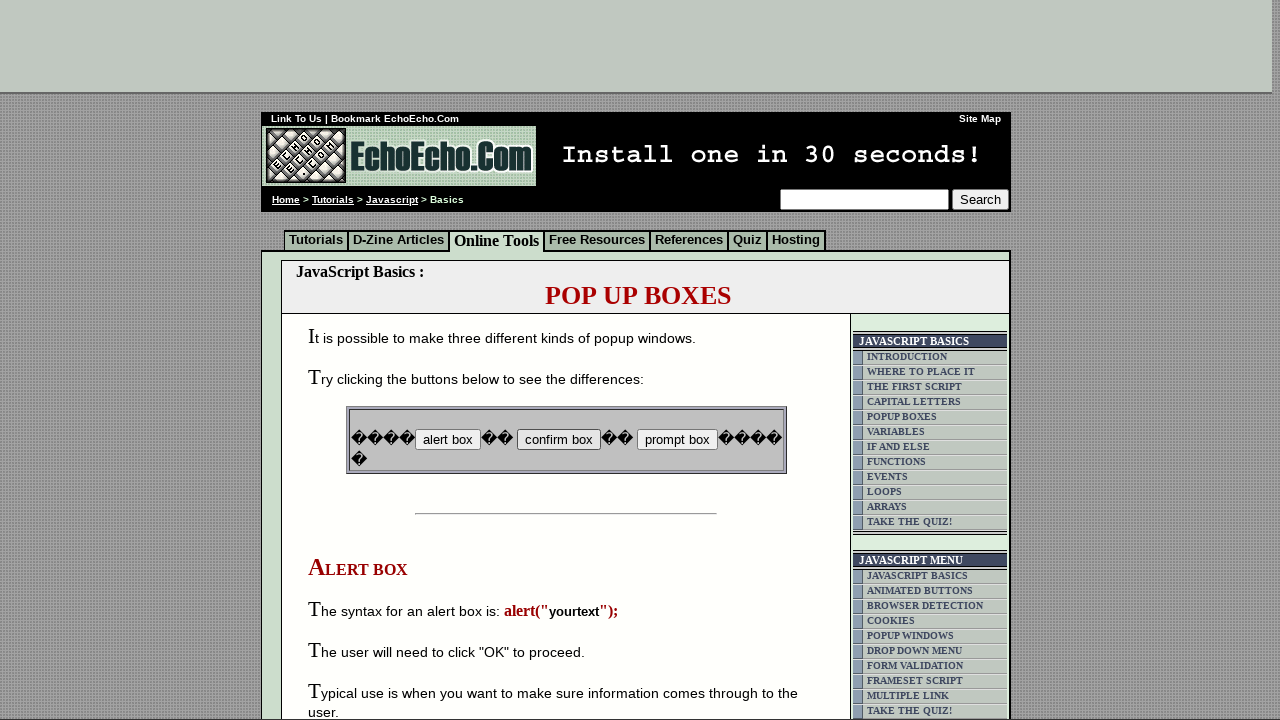